Tests window handling functionality by opening a new window, switching between windows, and verifying content in both windows

Starting URL: https://the-internet.herokuapp.com/

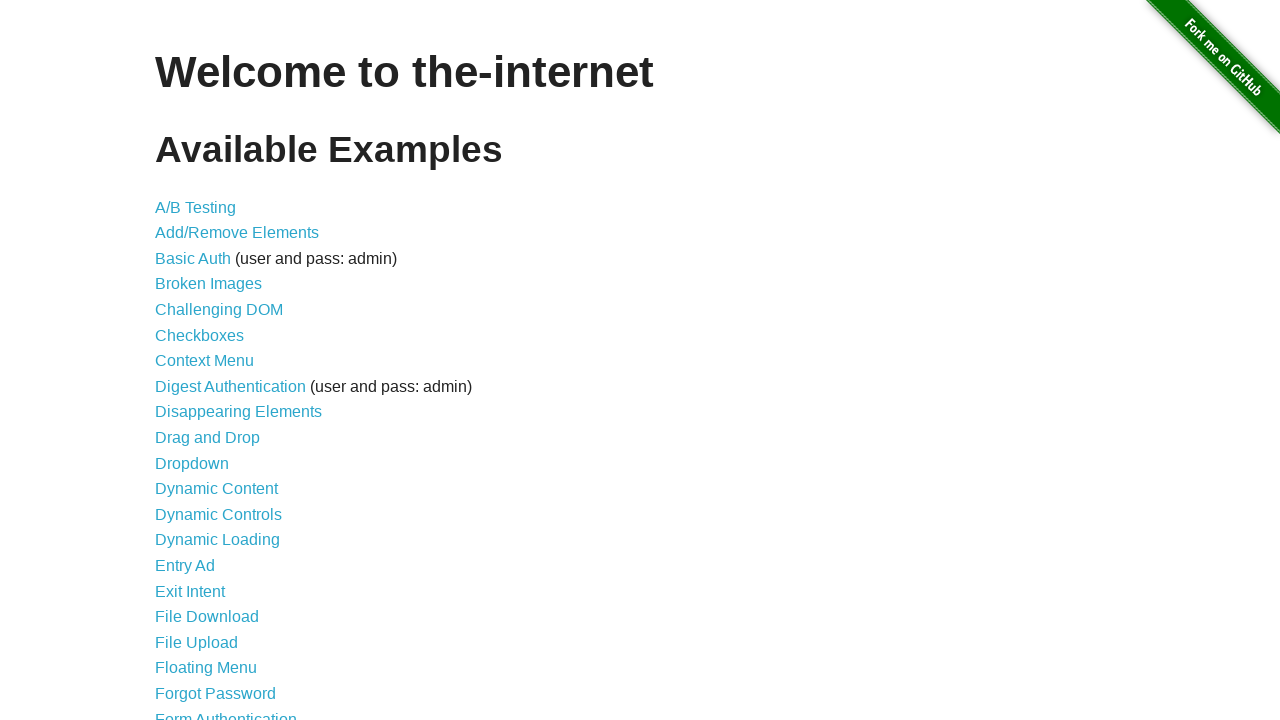

Clicked on the Multiple Windows link at (218, 369) on a[href='/windows']
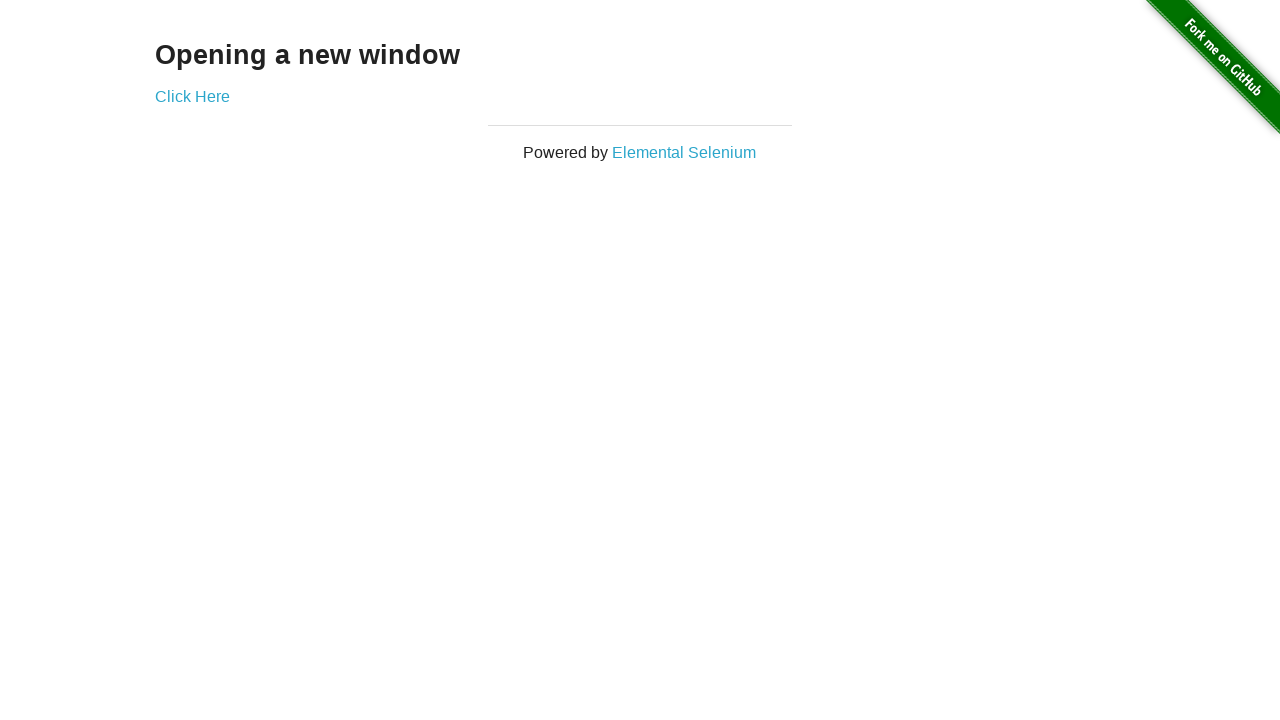

Clicked to open a new window at (192, 96) on a[href='/windows/new']
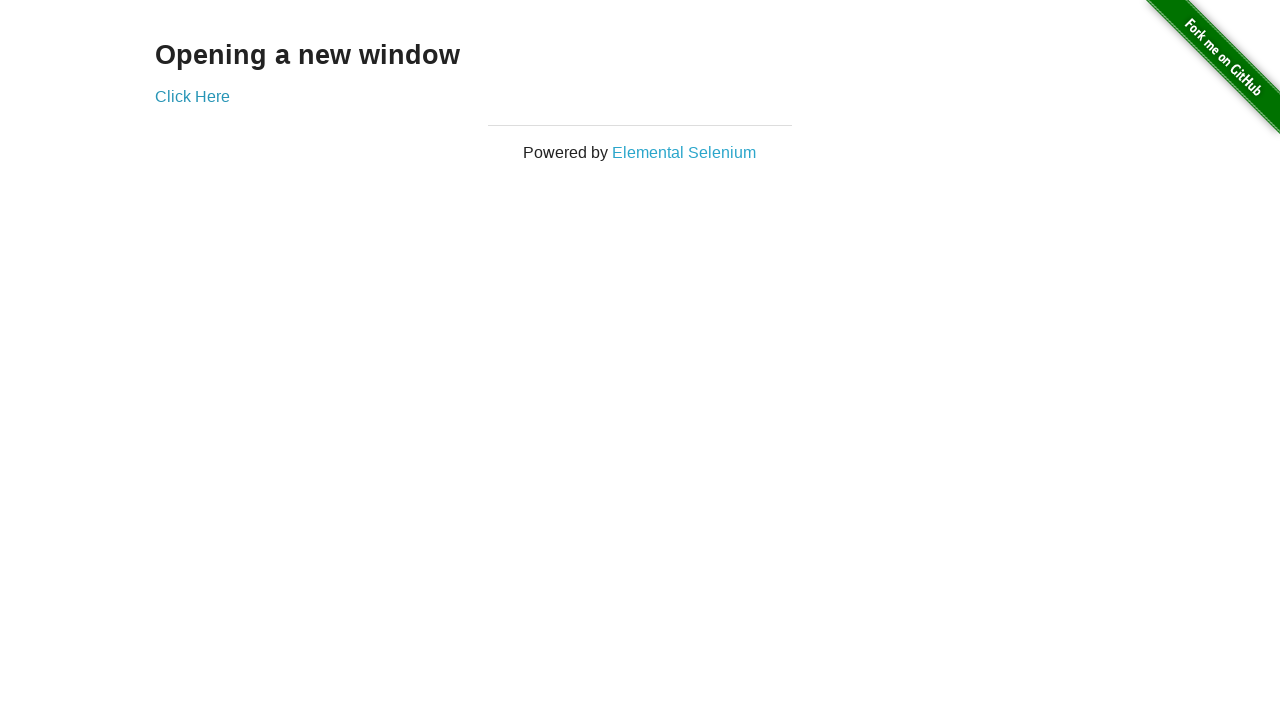

New window opened and captured
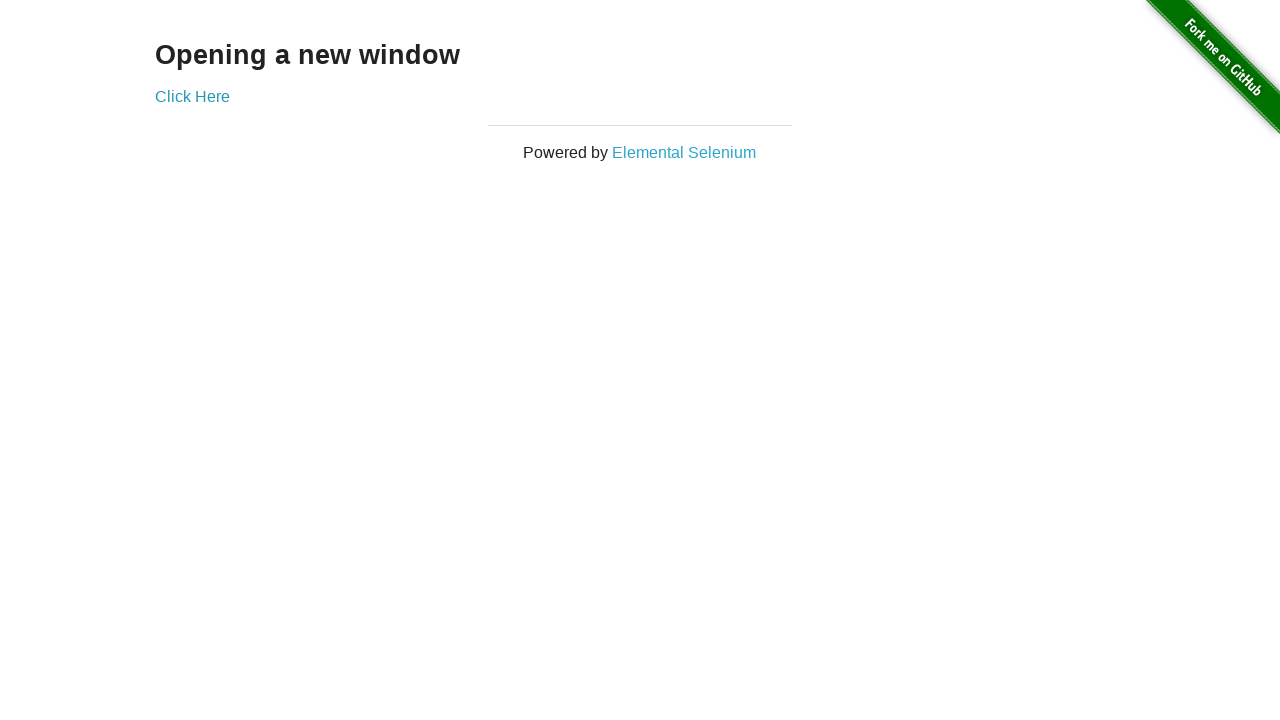

Extracted text from new window: 'New Window'
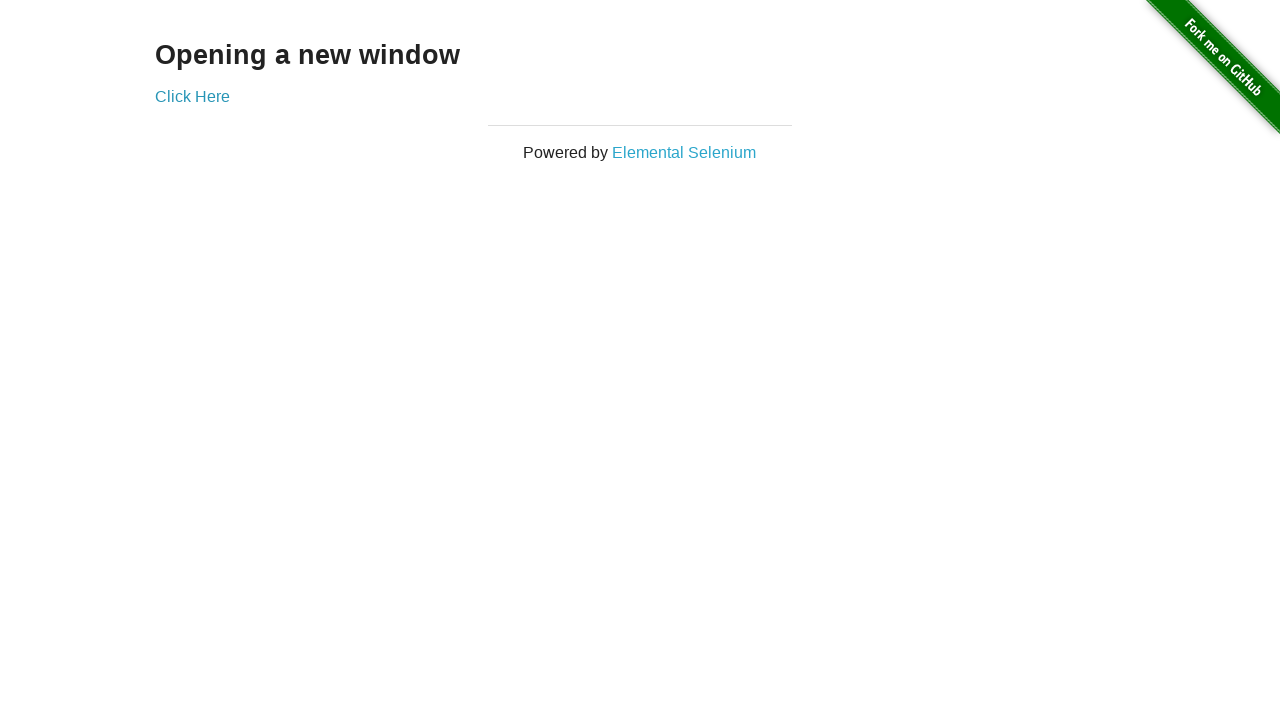

Printed new window text
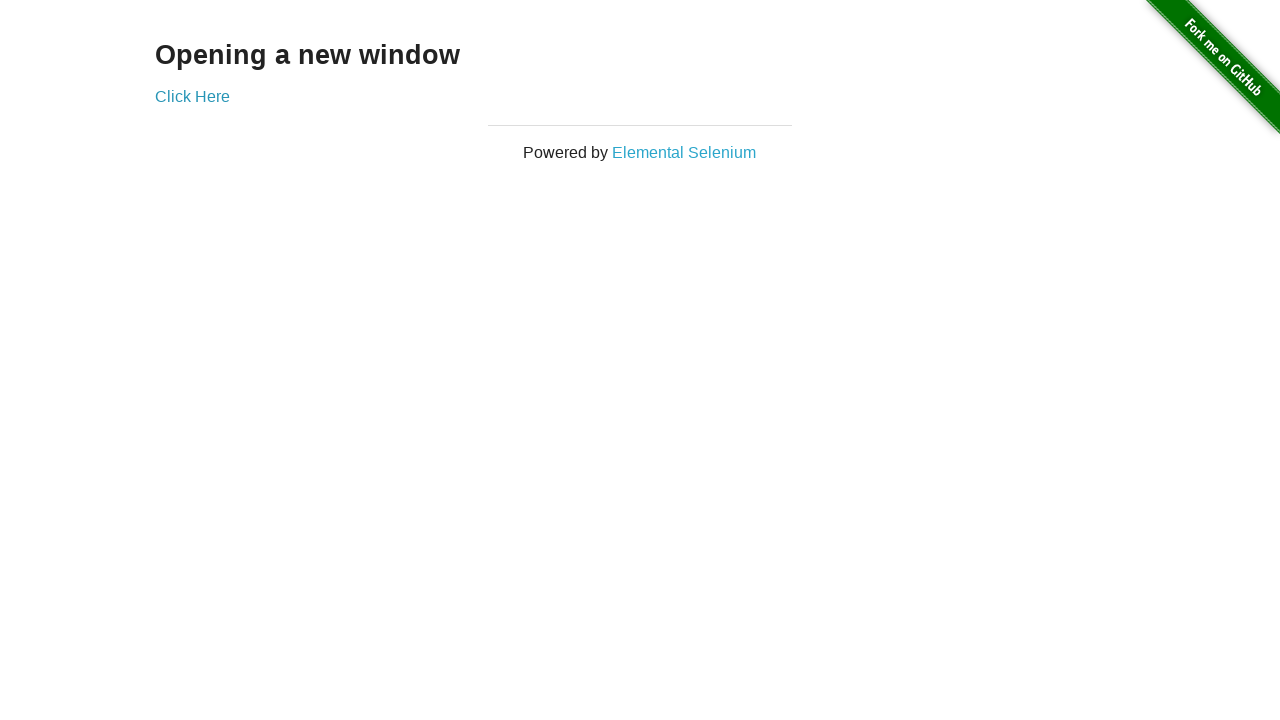

Extracted text from original window: 'Opening a new window'
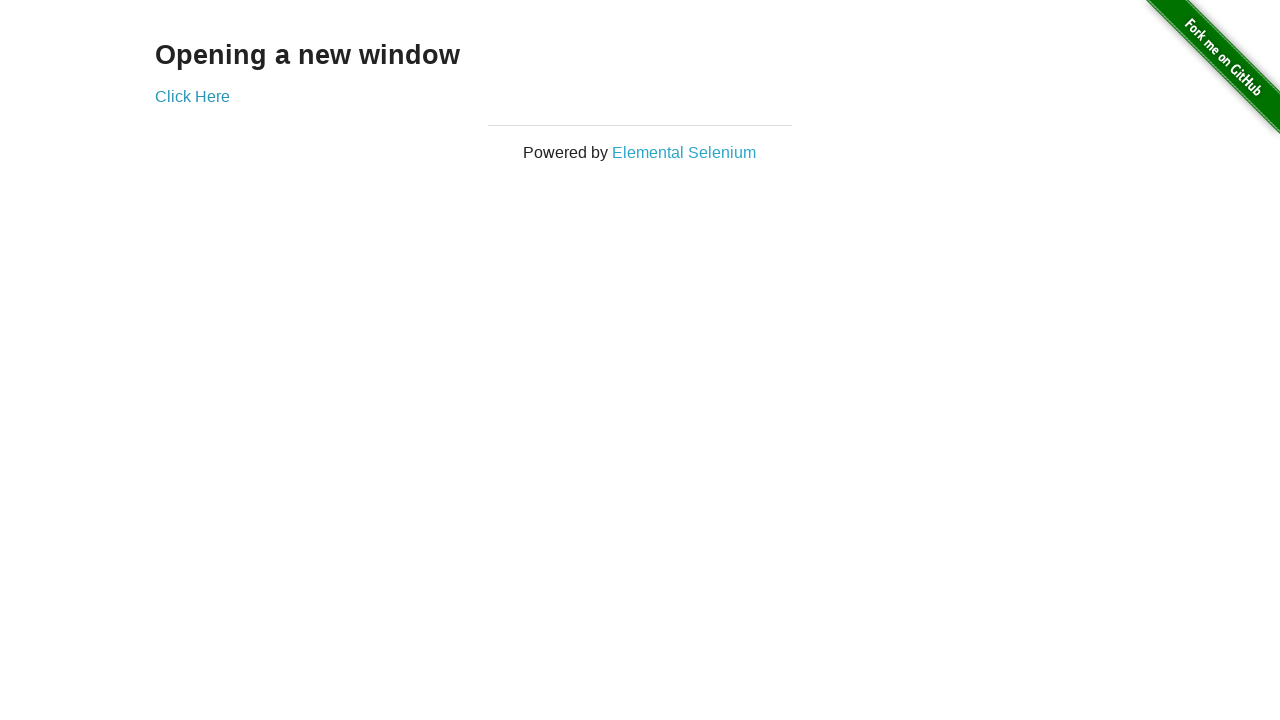

Printed original window text
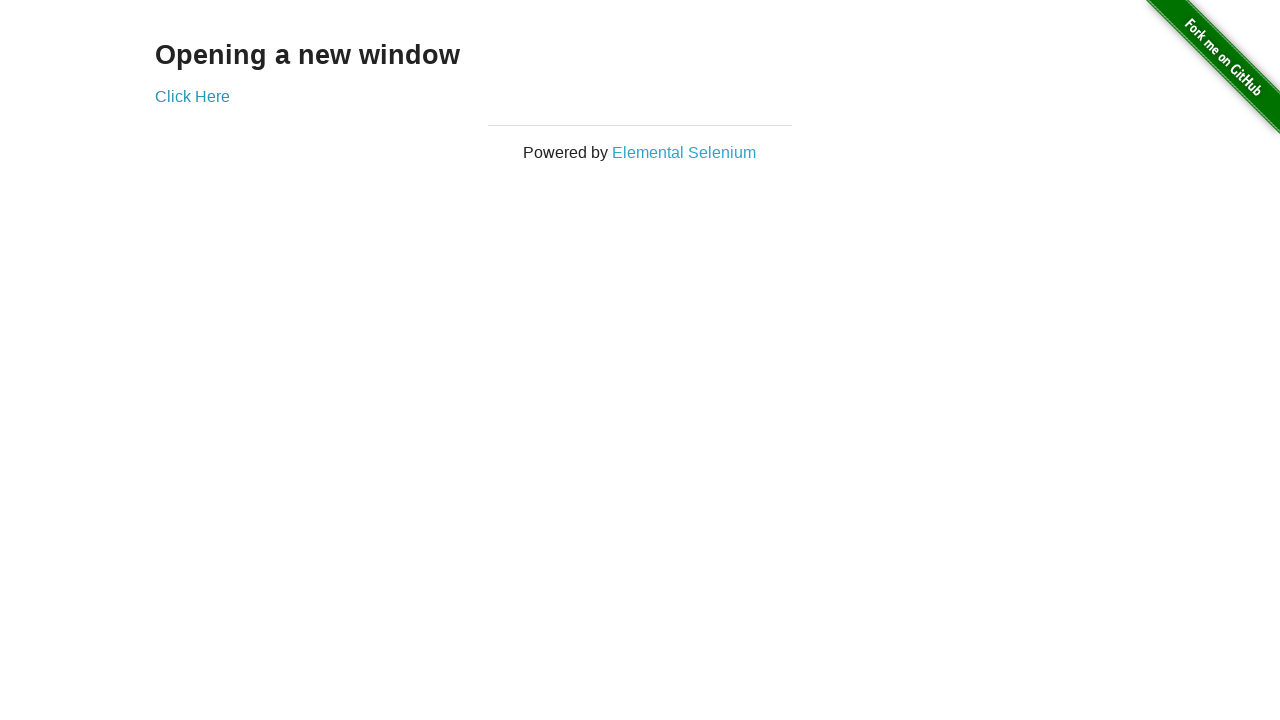

Closed the new window
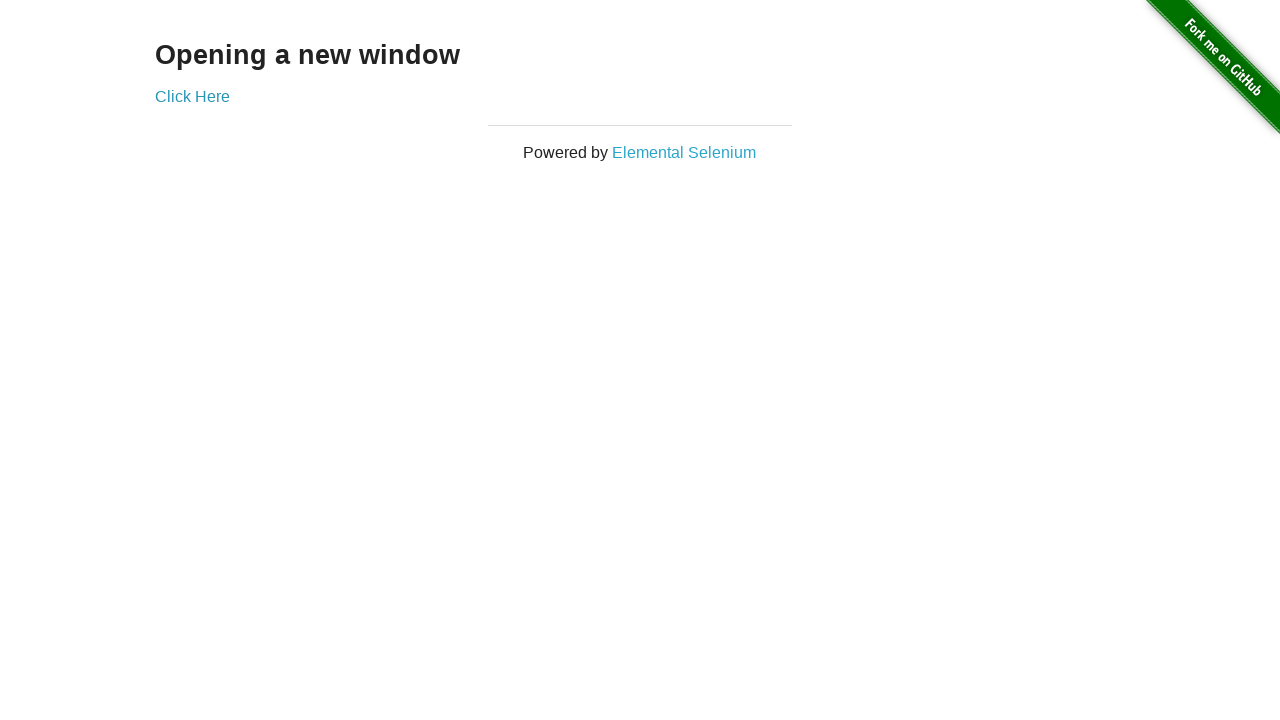

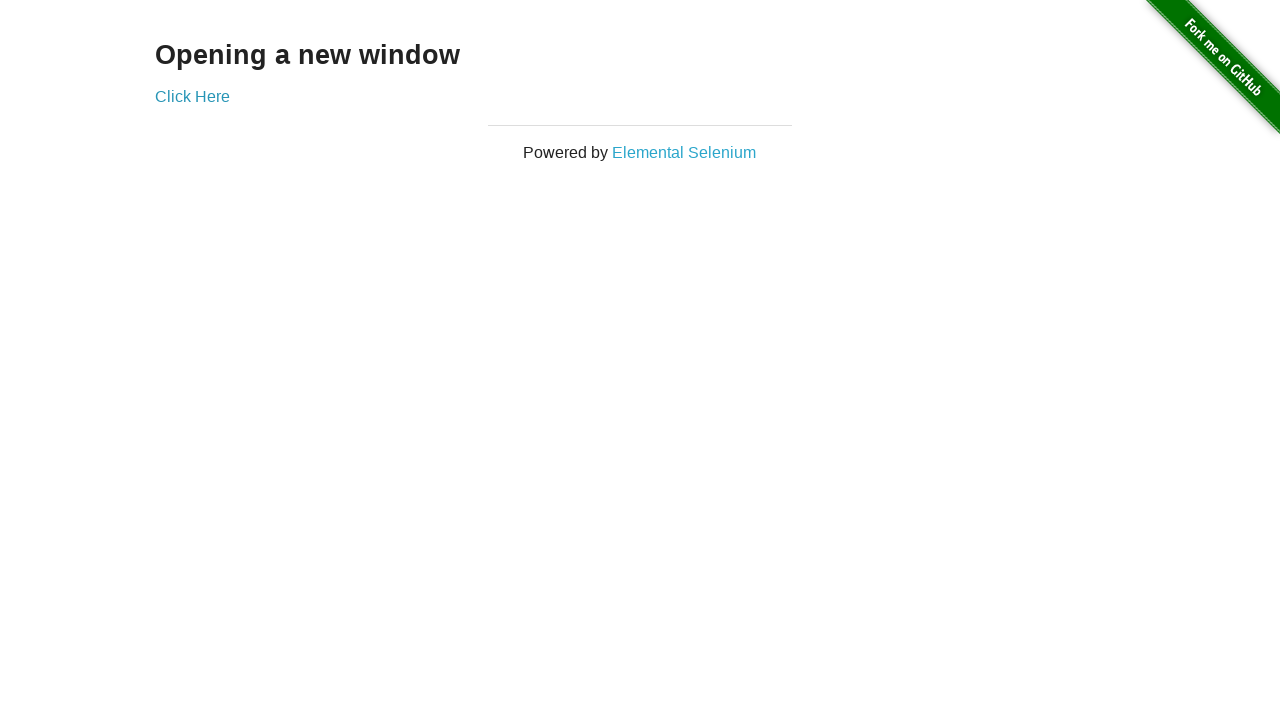